Tests that a visualization page loads correctly by verifying the presence of a canvas element and checking for node elements after the visualization has time to render.

Starting URL: https://thewatchmen.pages.dev/

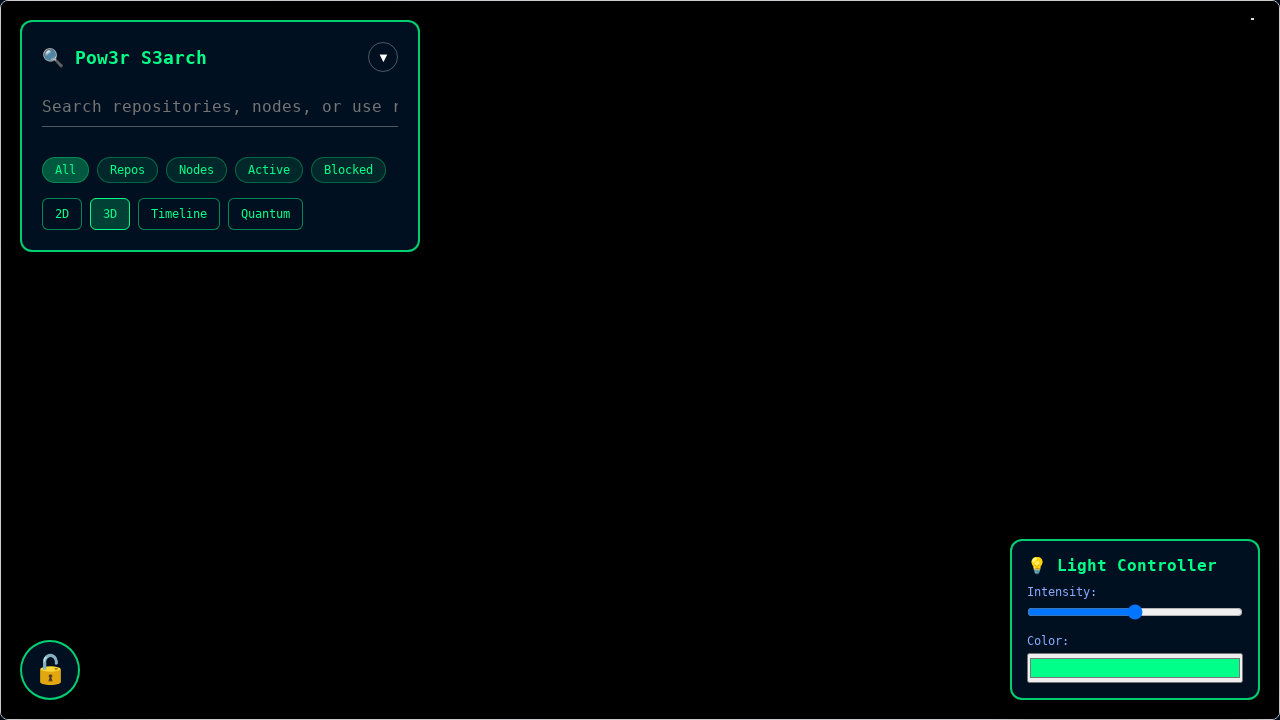

Page loaded with network idle state
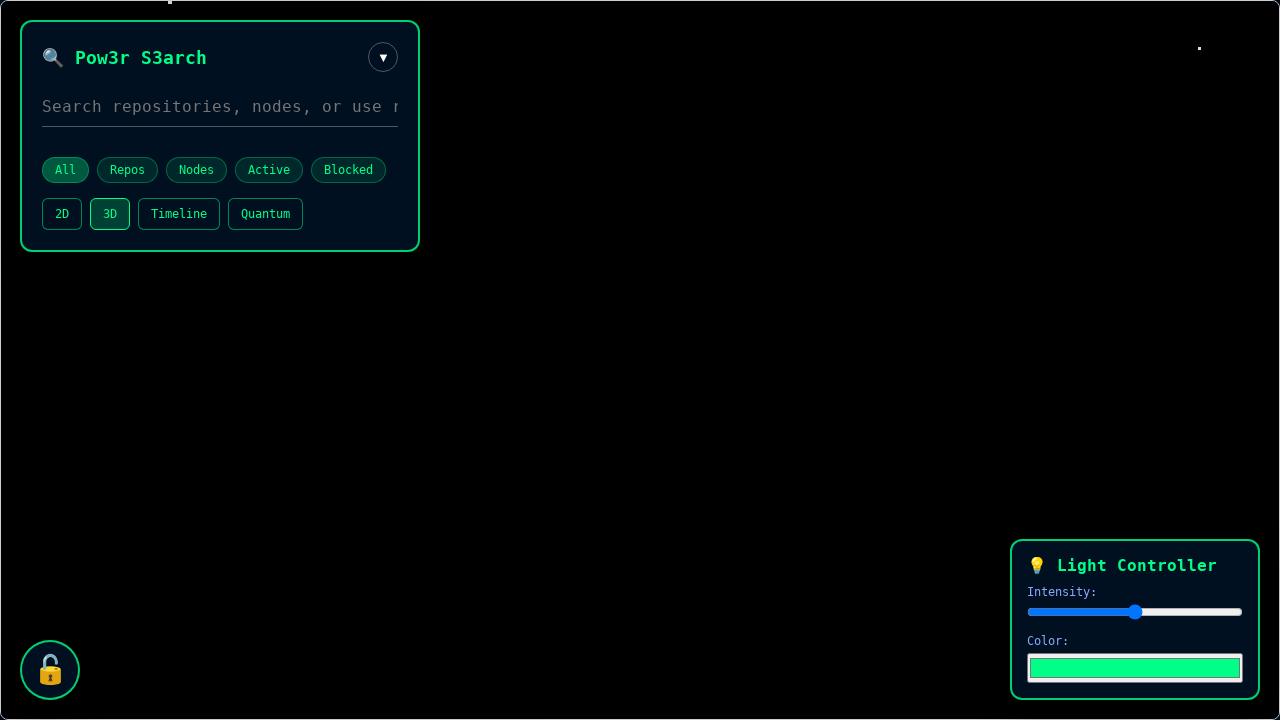

Waited 10 seconds for visualization to render
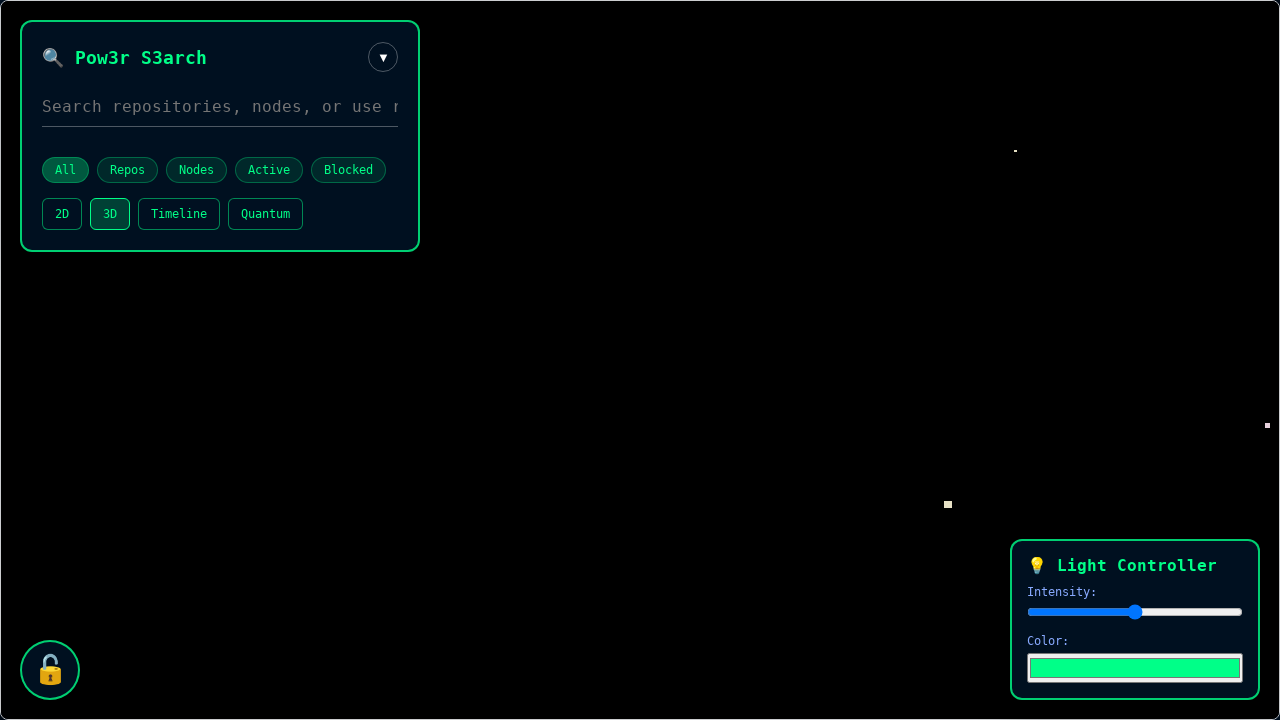

Checked for canvas element: True
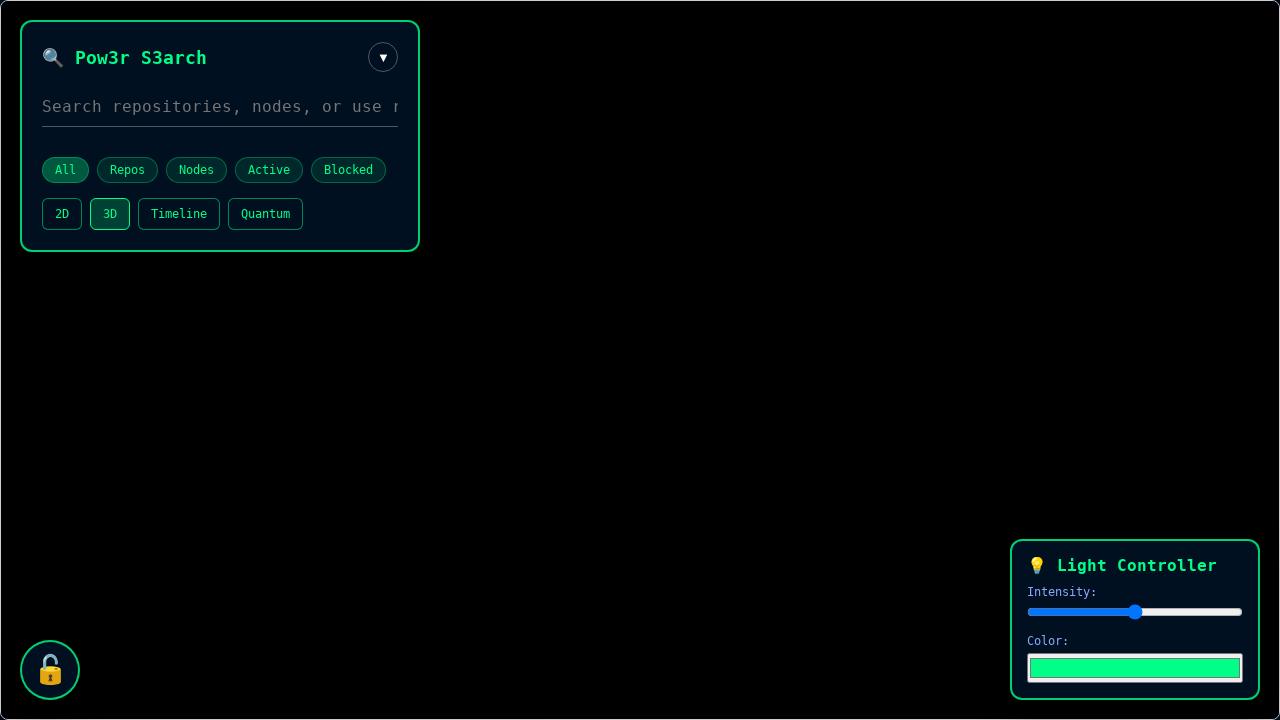

Found 0 node elements in visualization
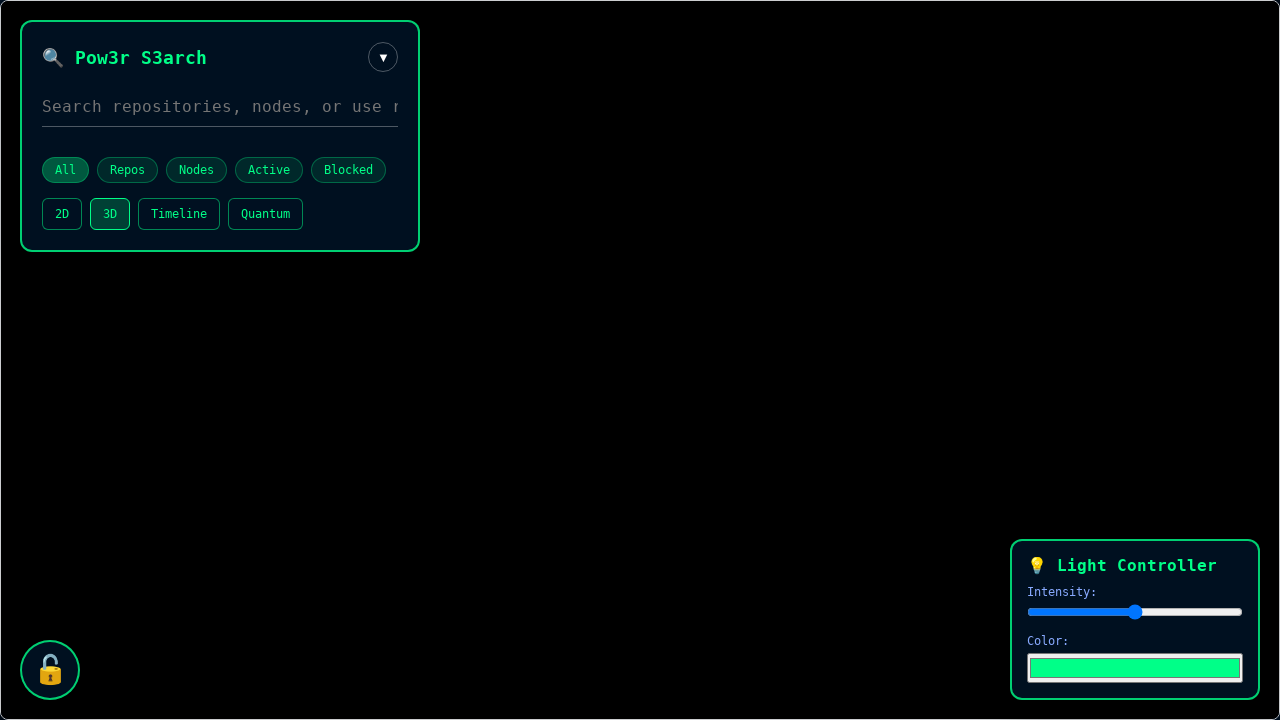

Canvas element verified to be visible
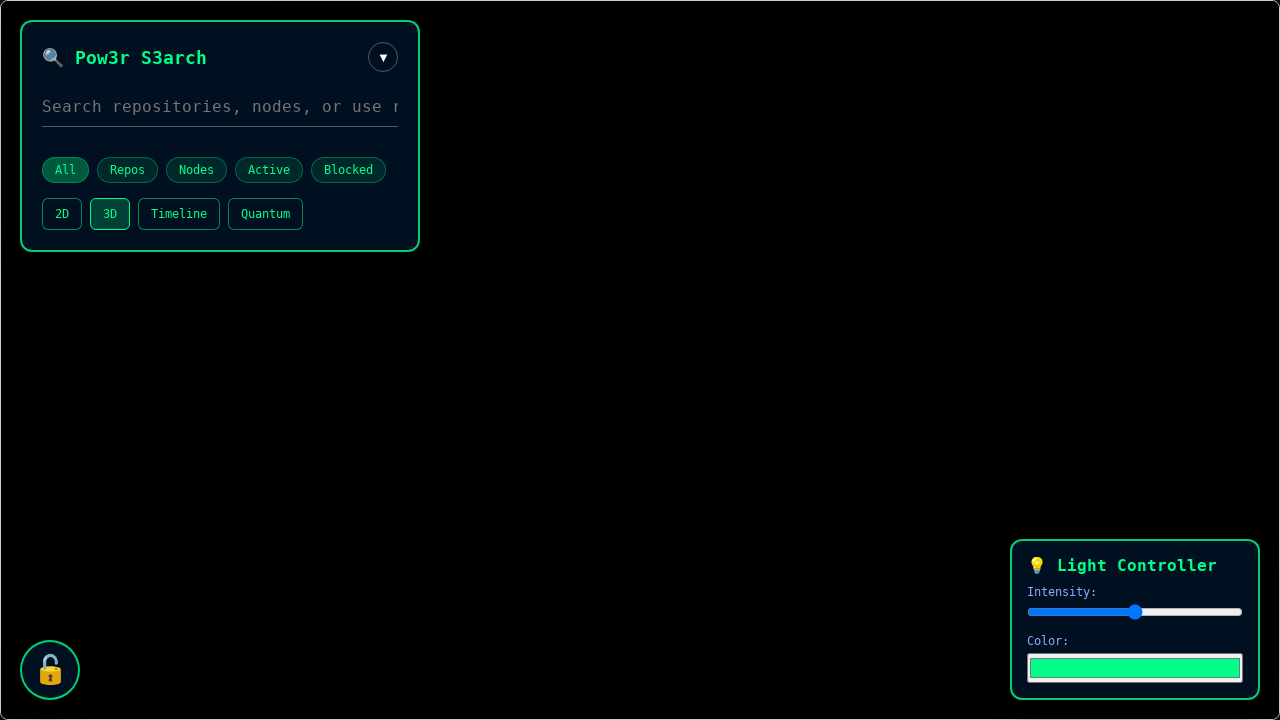

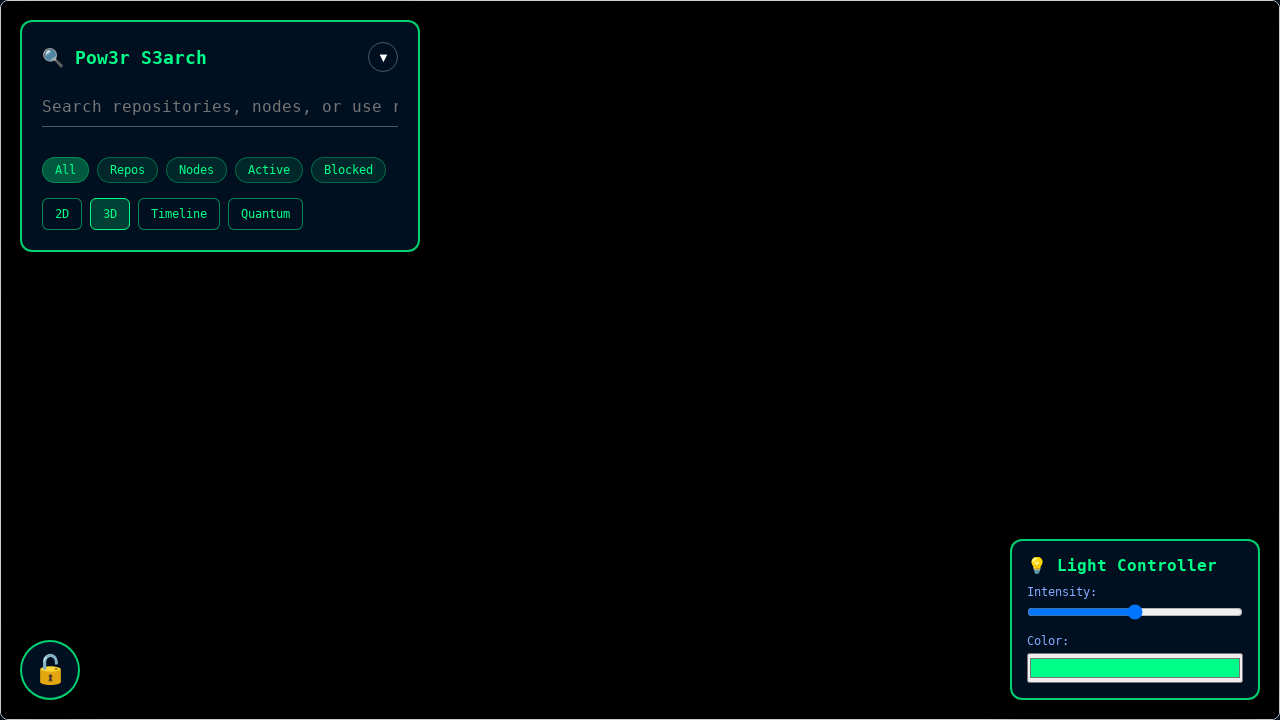